Simple test that navigates to Rediff.com homepage and maximizes the browser window, then waits briefly to verify the page loads.

Starting URL: https://www.rediff.com/

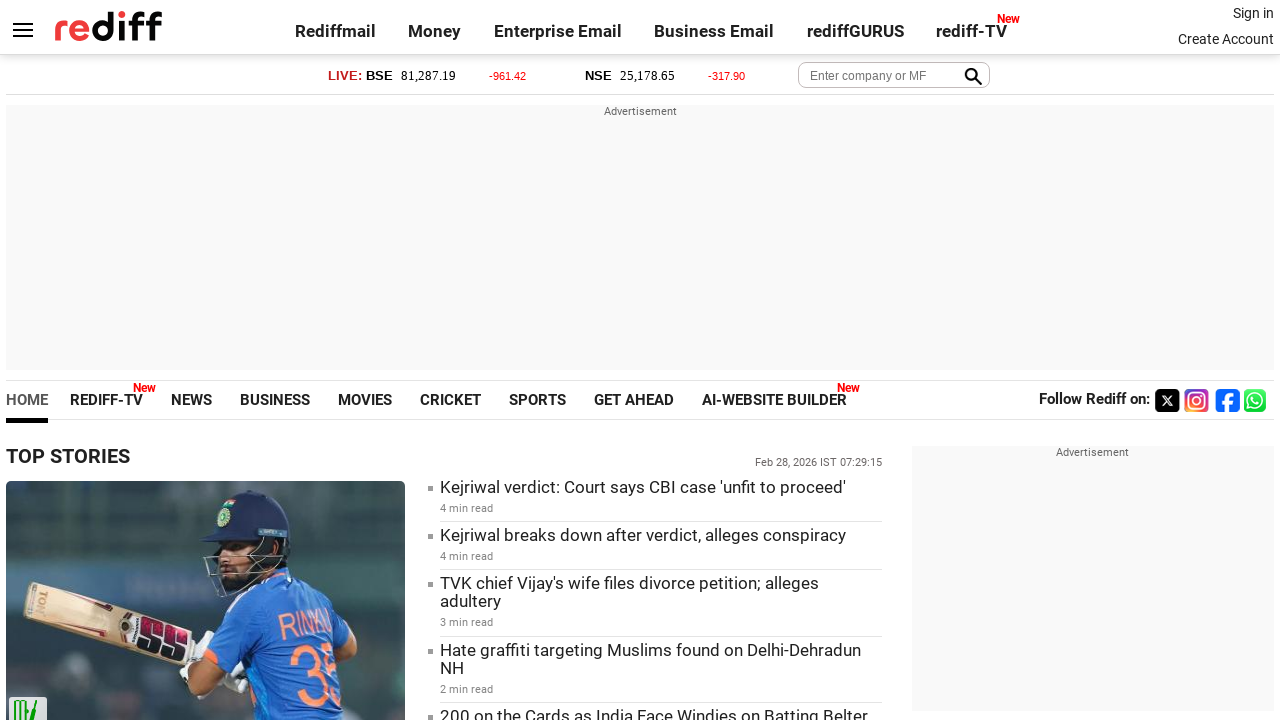

Set viewport to 1920x1080 to maximize browser window
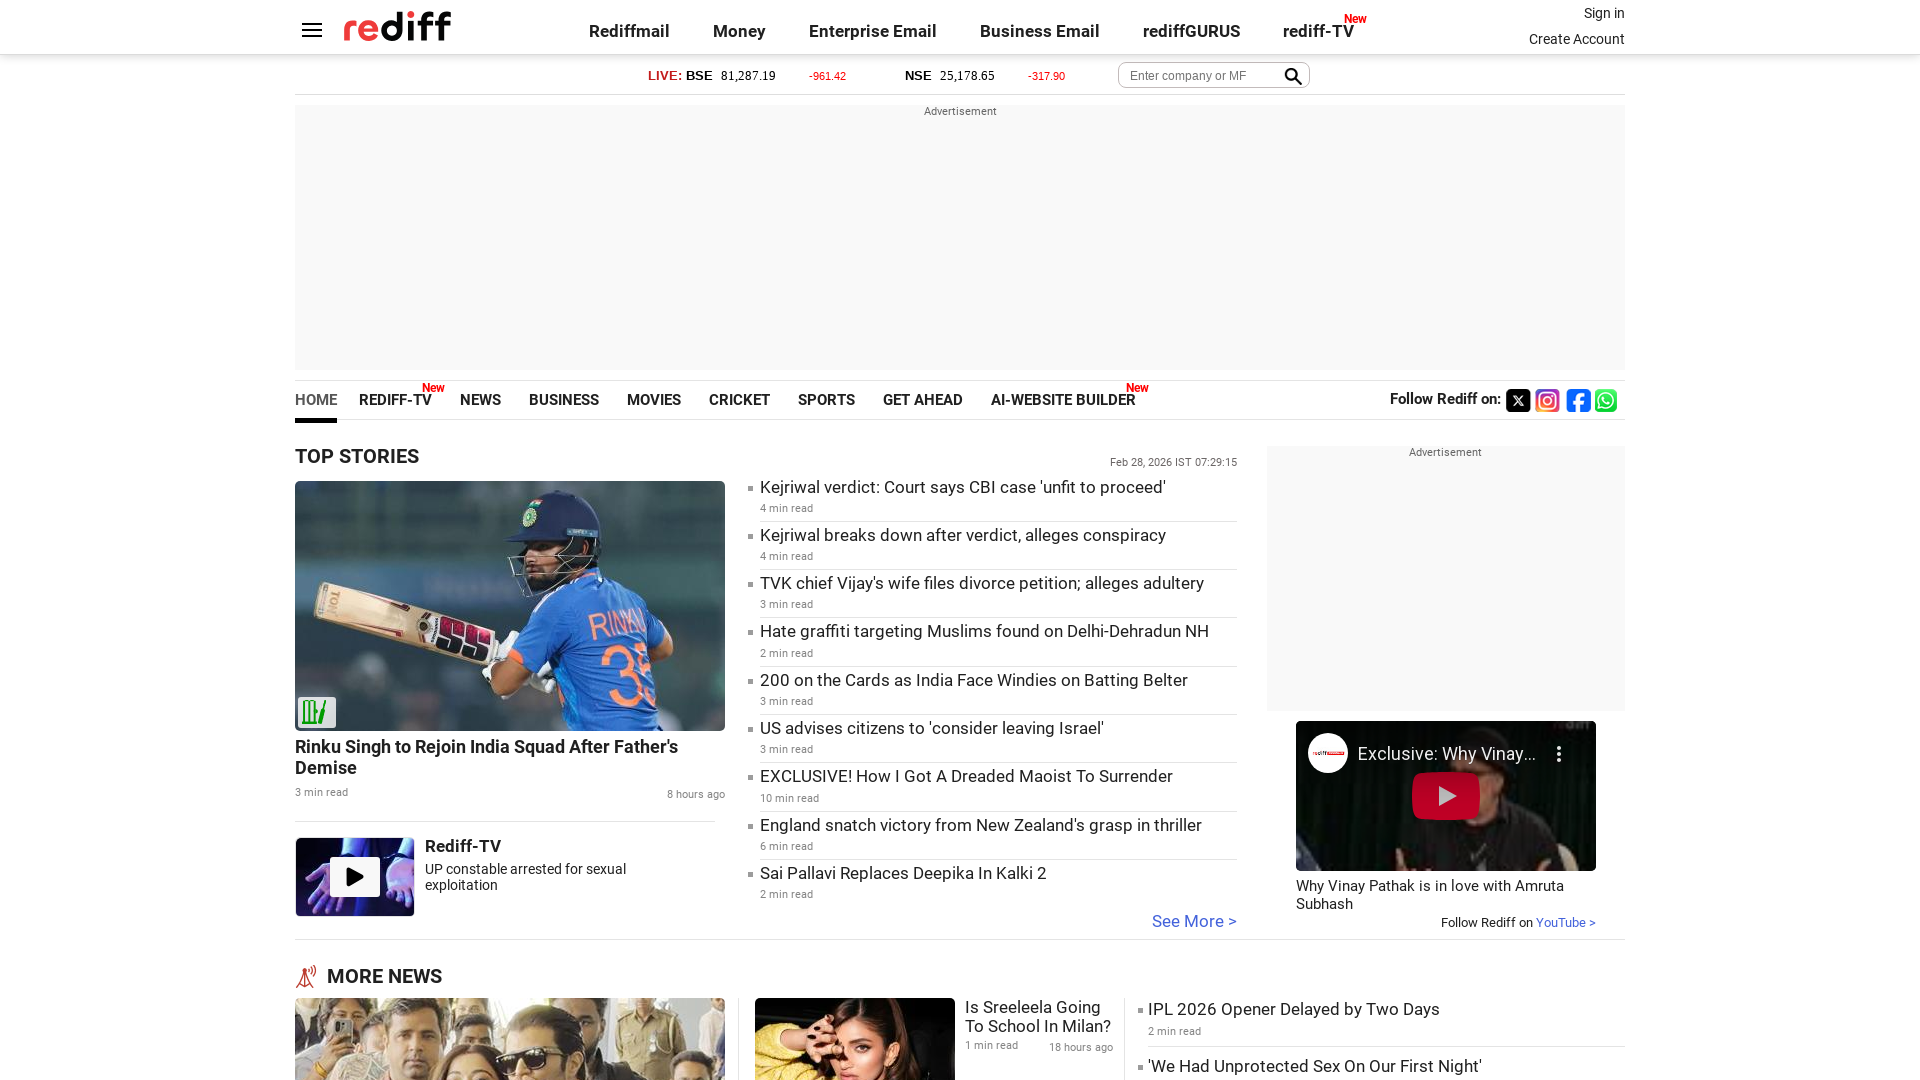

Rediff.com homepage loaded and DOM content ready
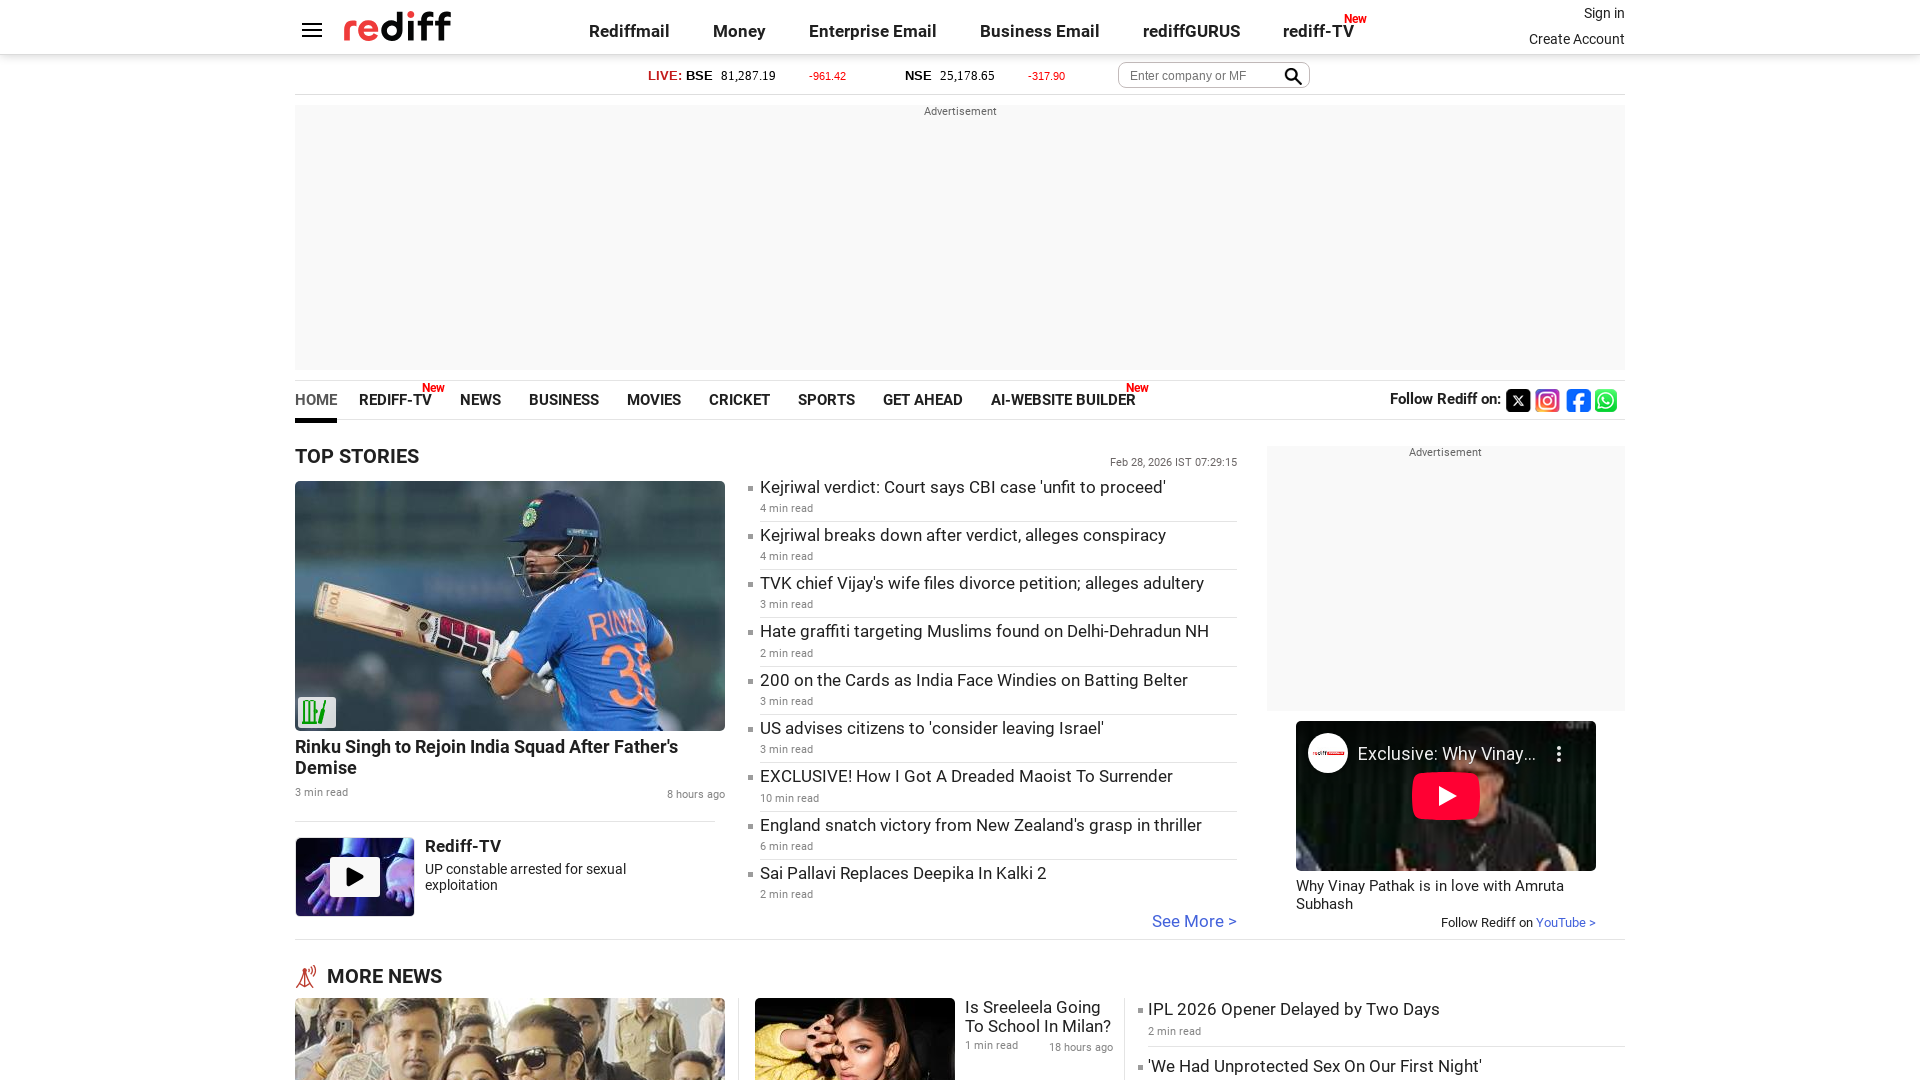

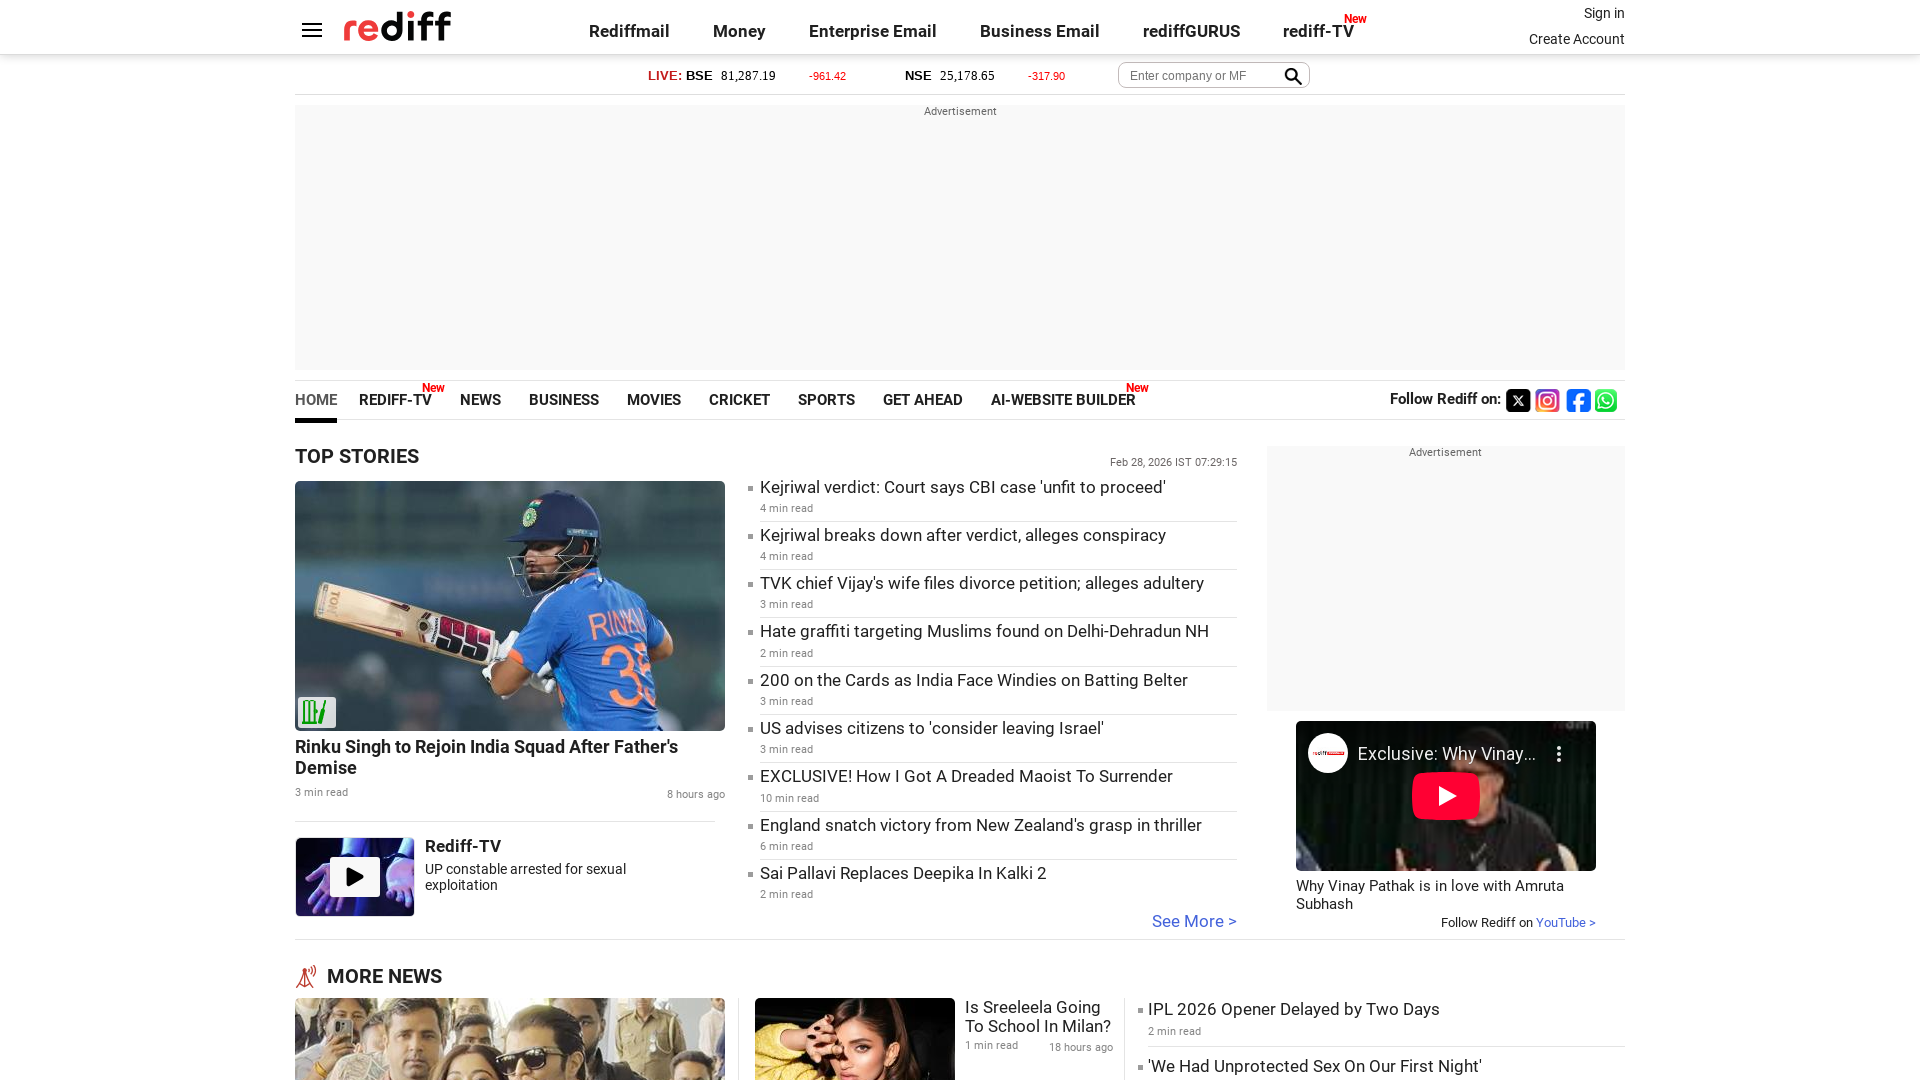